Tests hover functionality by hovering over the Add-ons menu item and verifying that a submenu element becomes visible

Starting URL: https://www.spicejet.com/

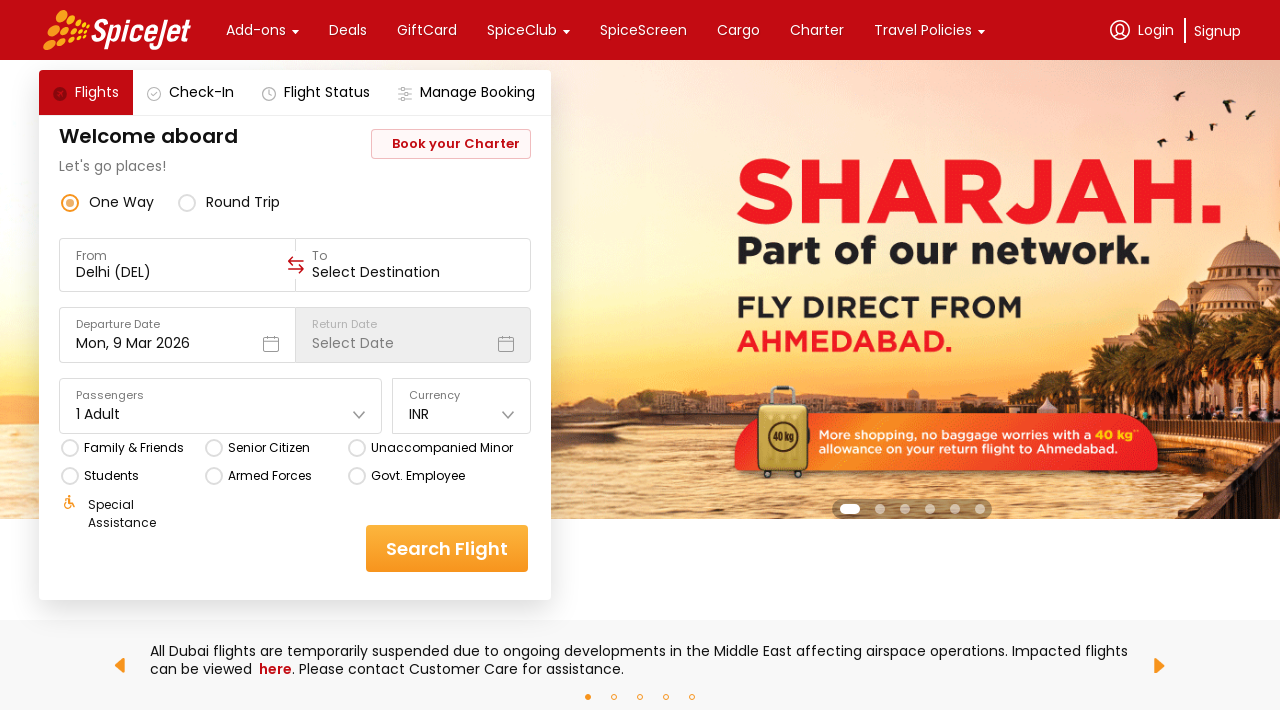

Navigated to SpiceJet homepage
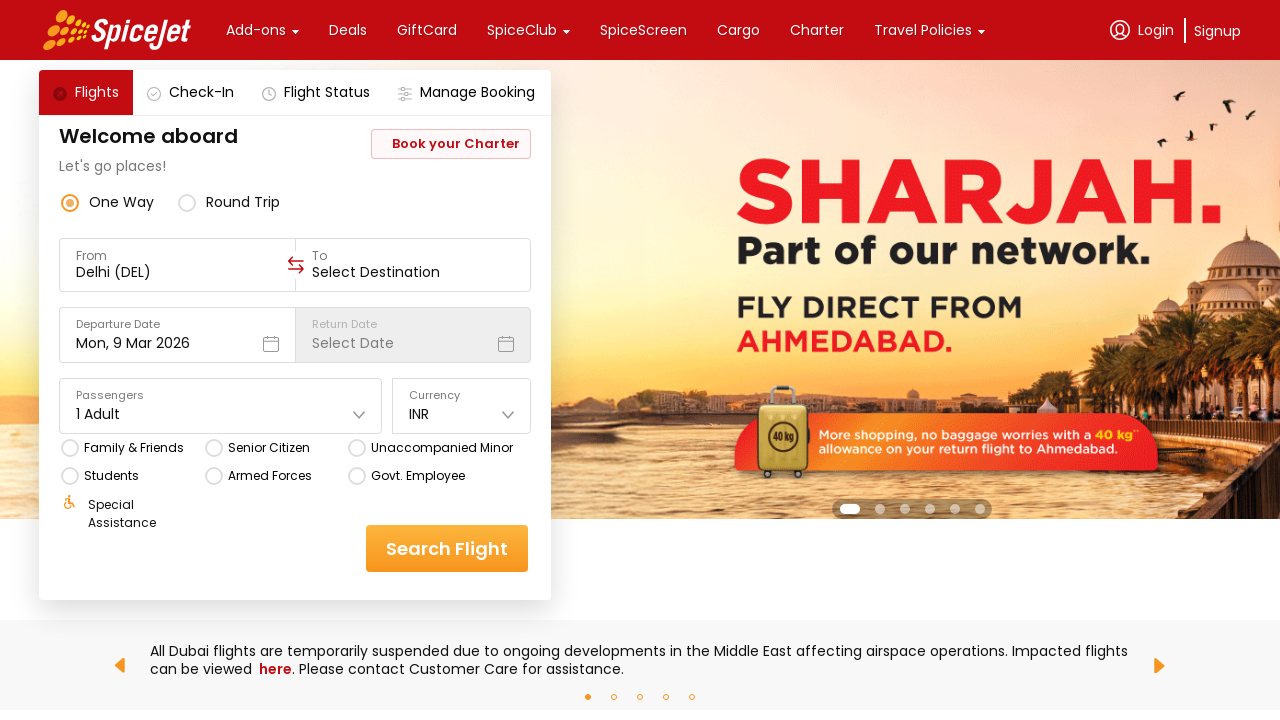

Hovered over Add-ons menu item at (256, 30) on internal:text="Add-ons"s
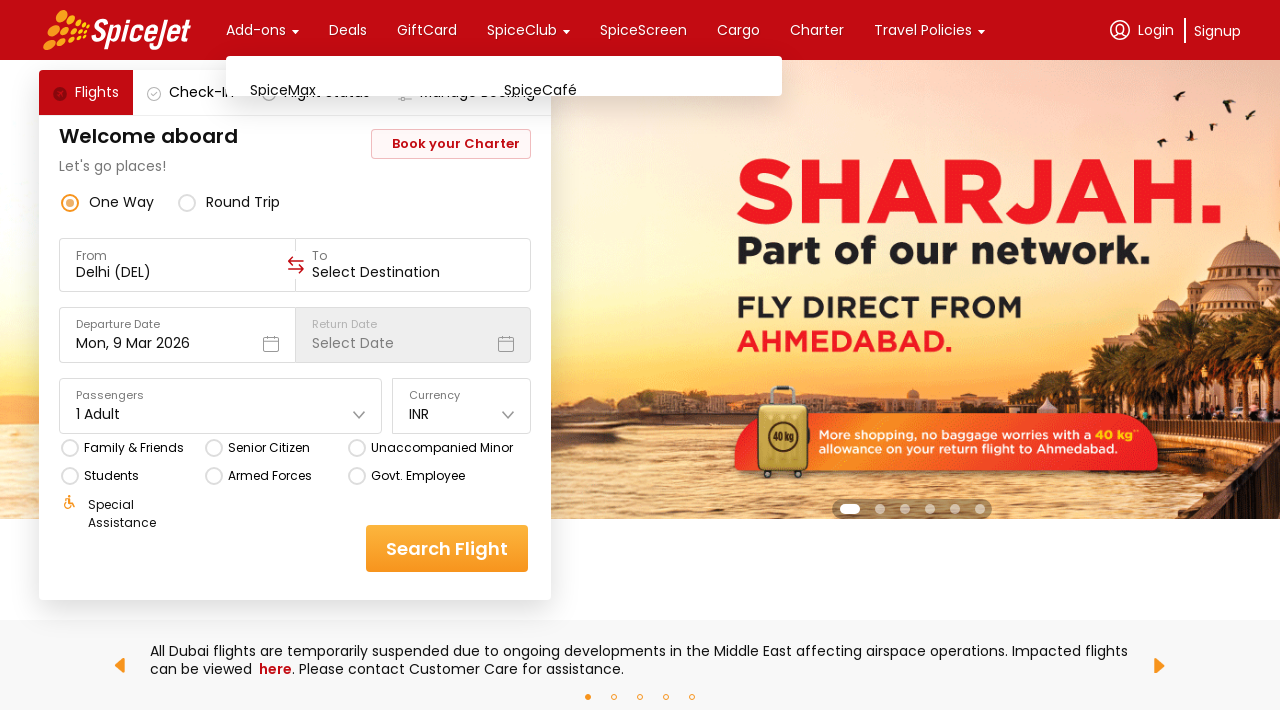

SpiceMax submenu option became visible after hovering
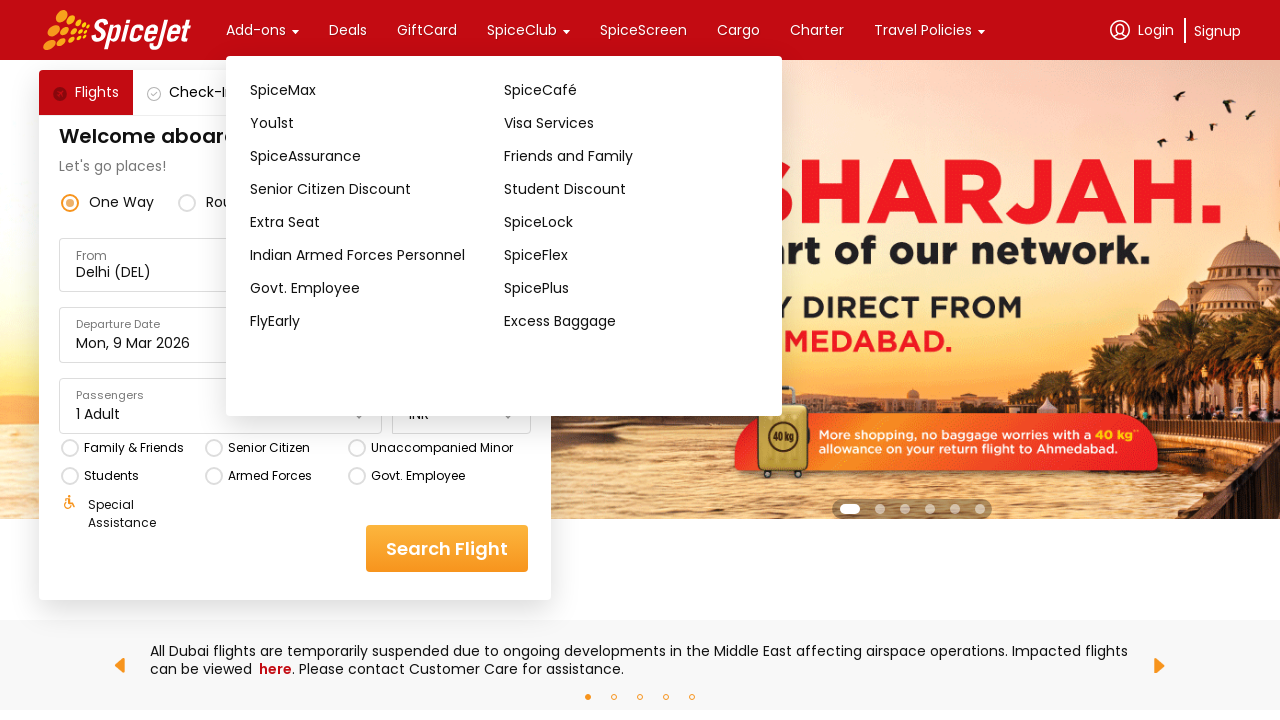

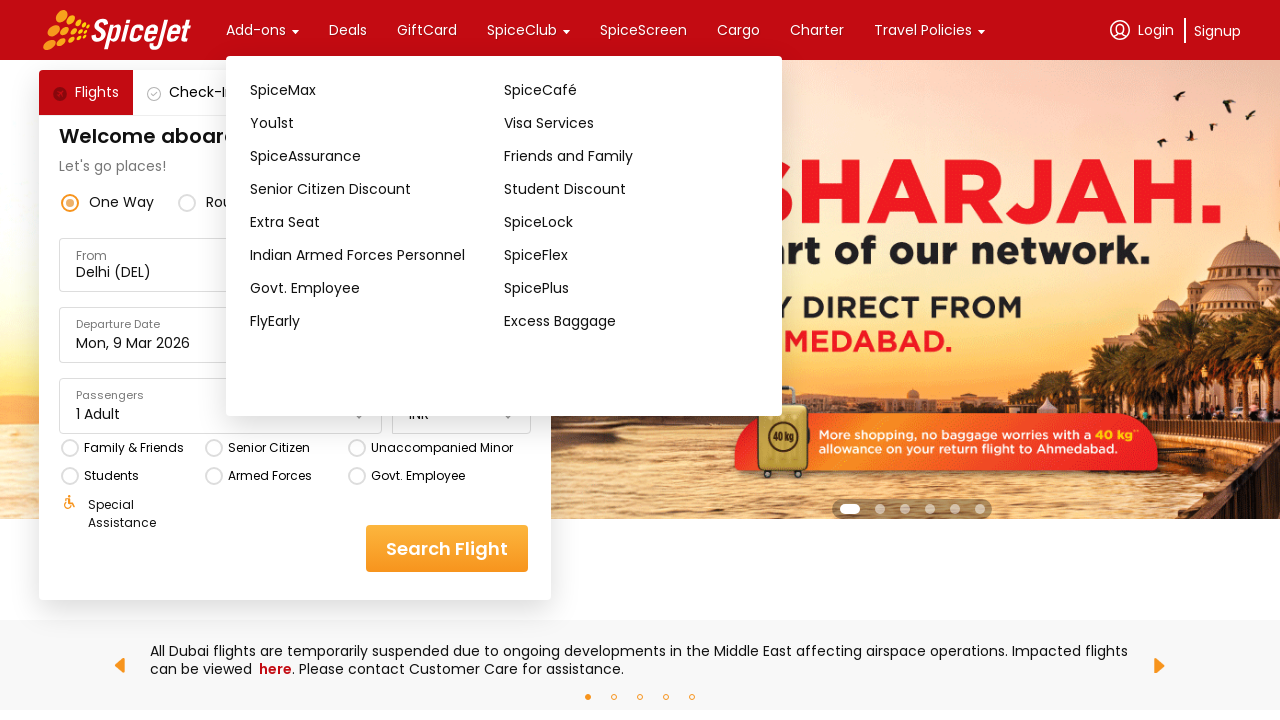